Tests that digit characters can be entered into a number input field from the keyboard

Starting URL: http://the-internet.herokuapp.com/inputs

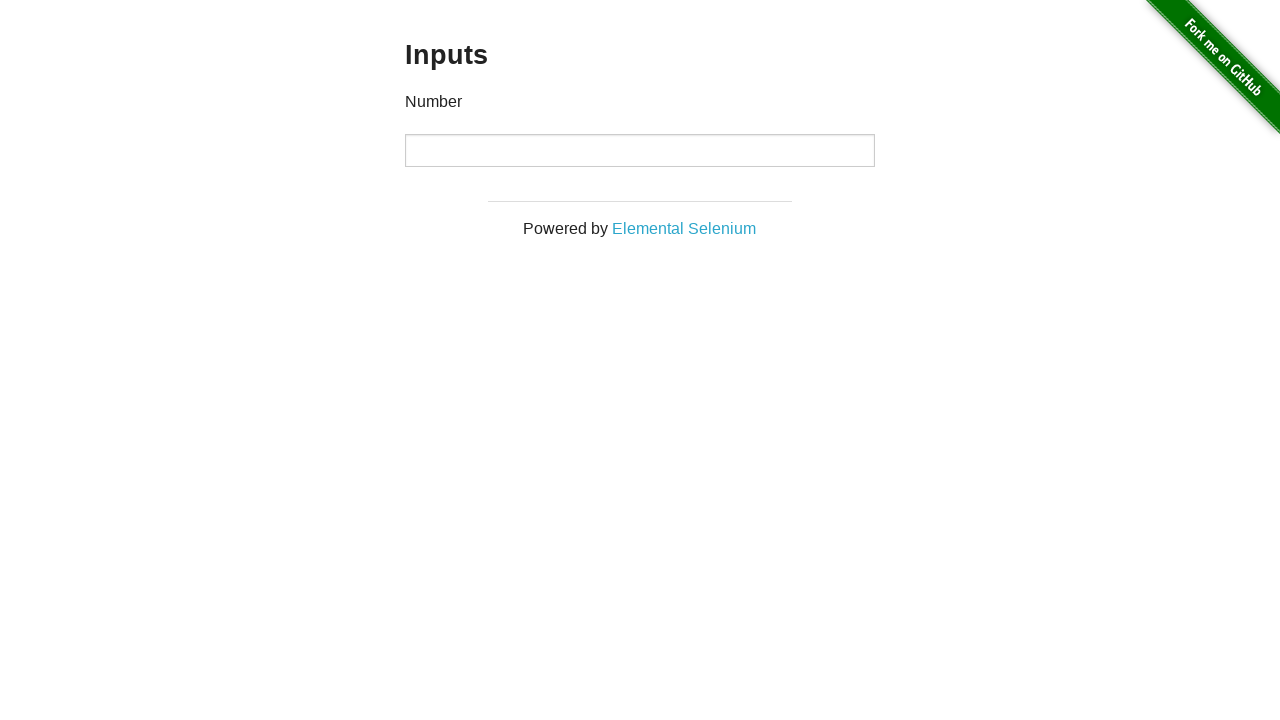

Navigated to the inputs page
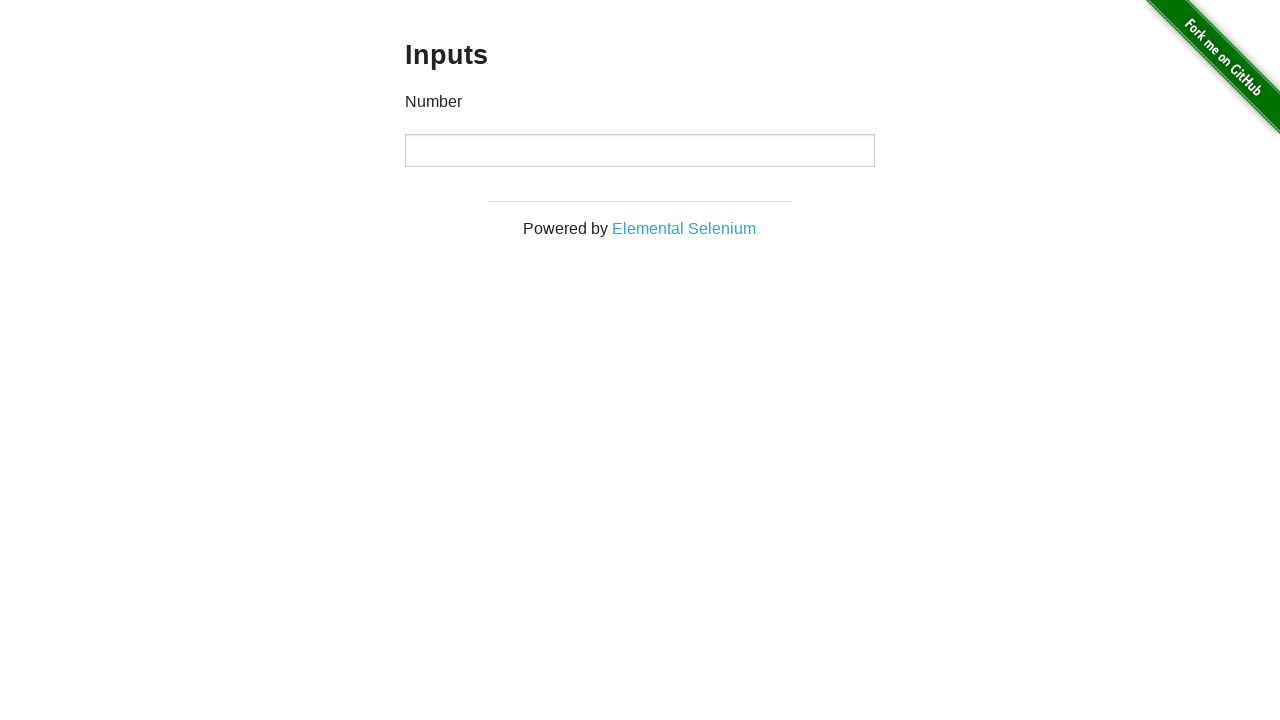

Typed '10' into the number input field on input
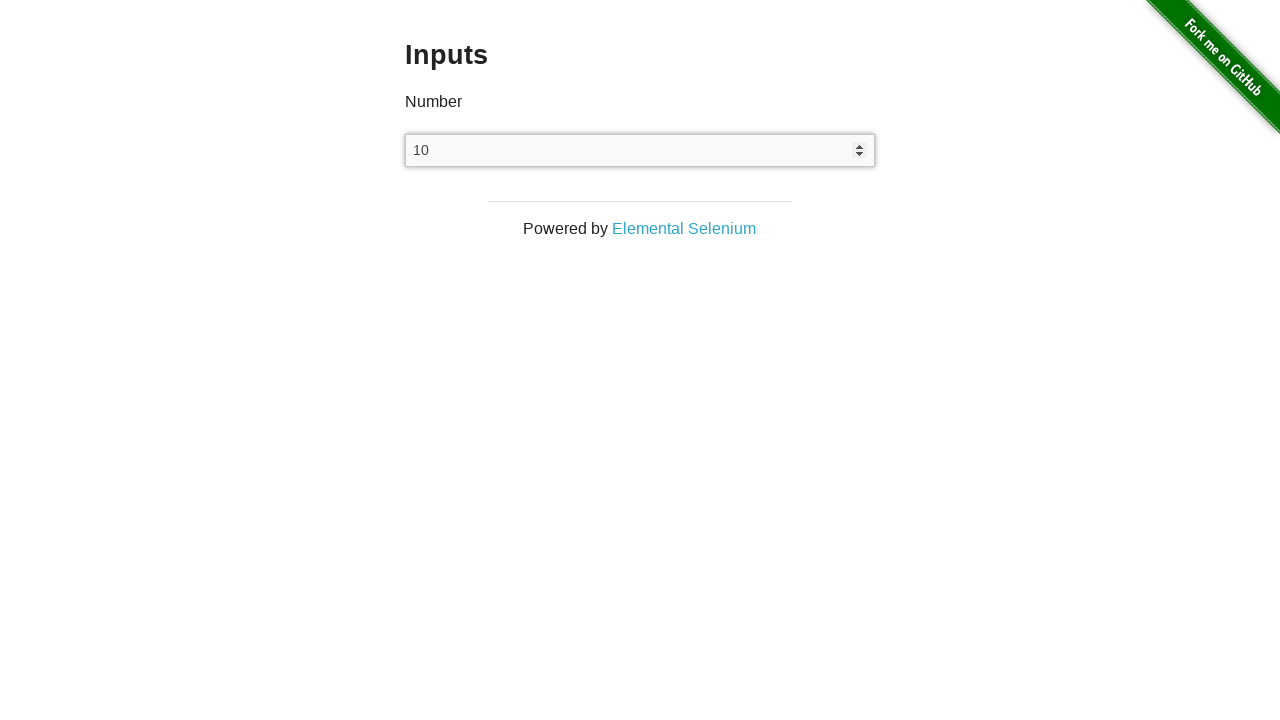

Verified that input field value is '10'
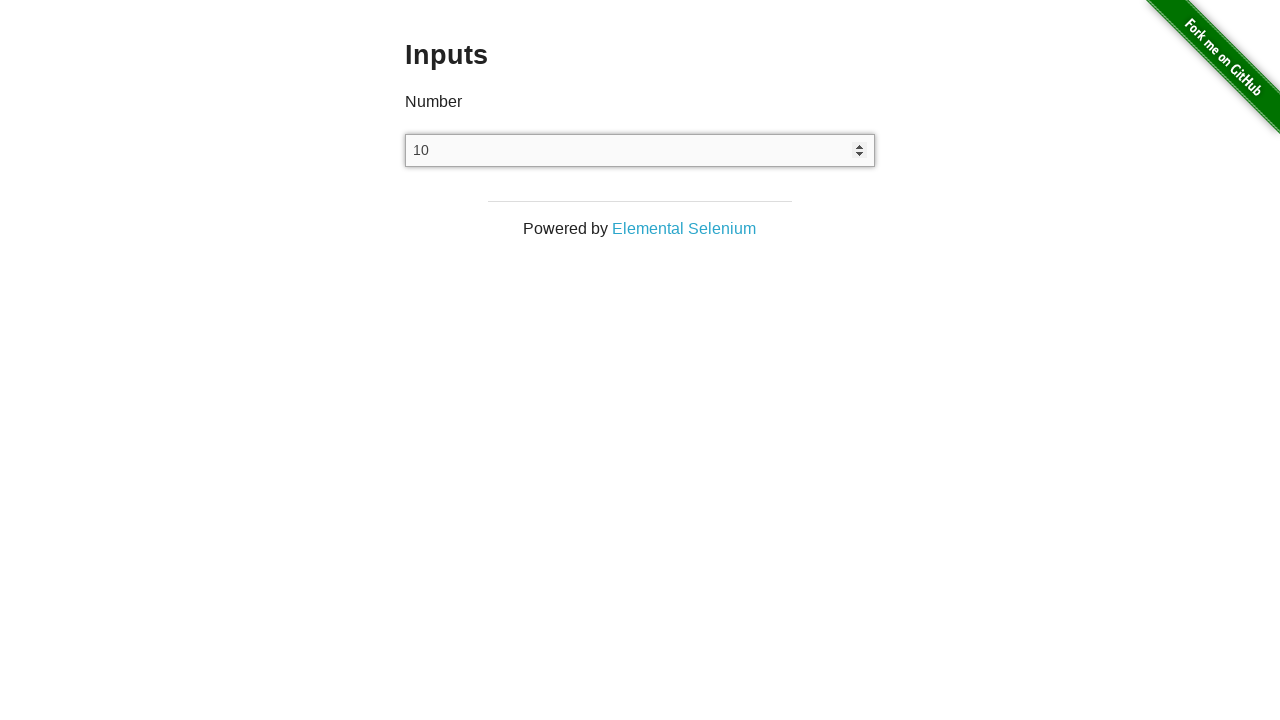

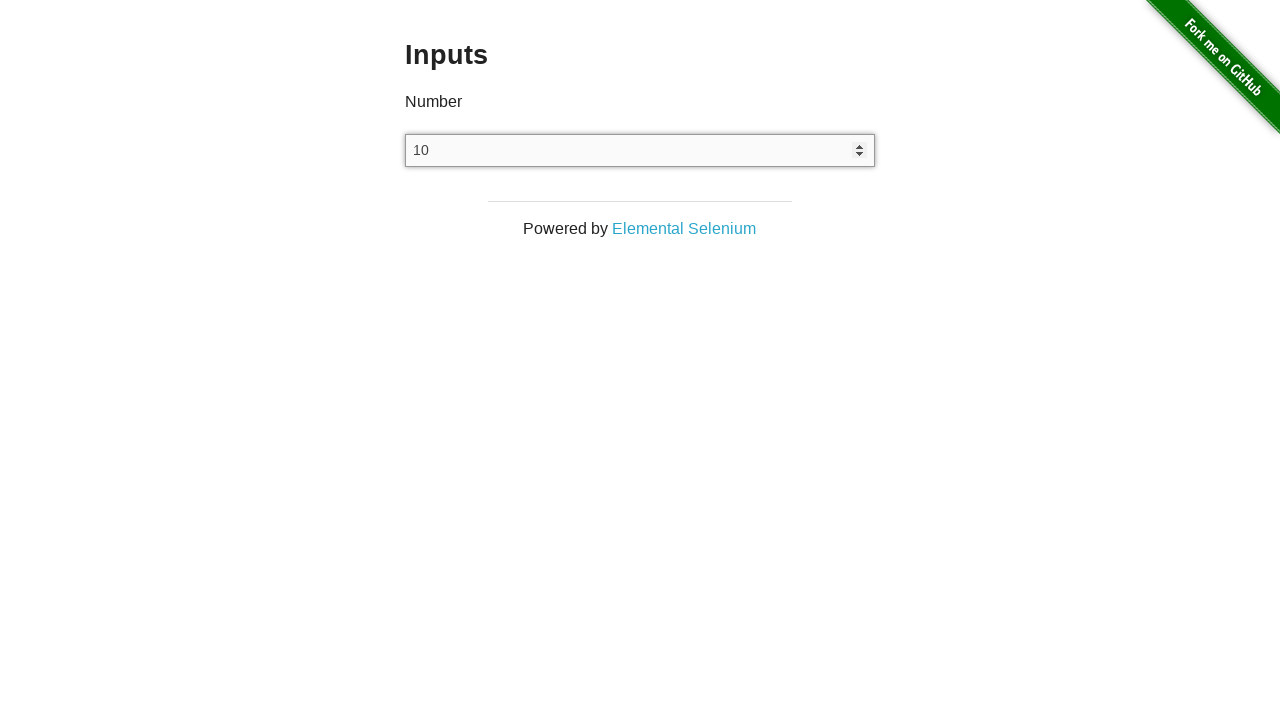